Tests JavaScript prompt dialog by entering text into the prompt and accepting it

Starting URL: https://the-internet.herokuapp.com

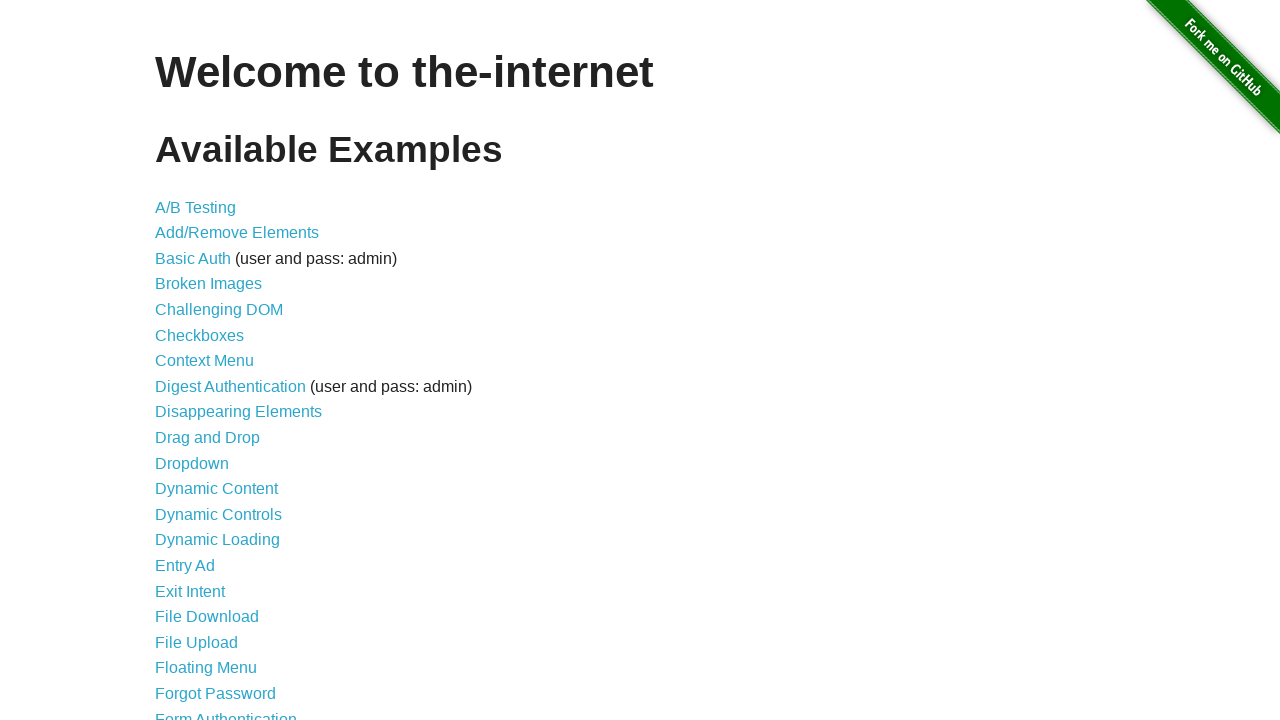

Clicked Alerts link to navigate to alerts page at (214, 361) on xpath=//*[@id='content']/ul/li[29]/a
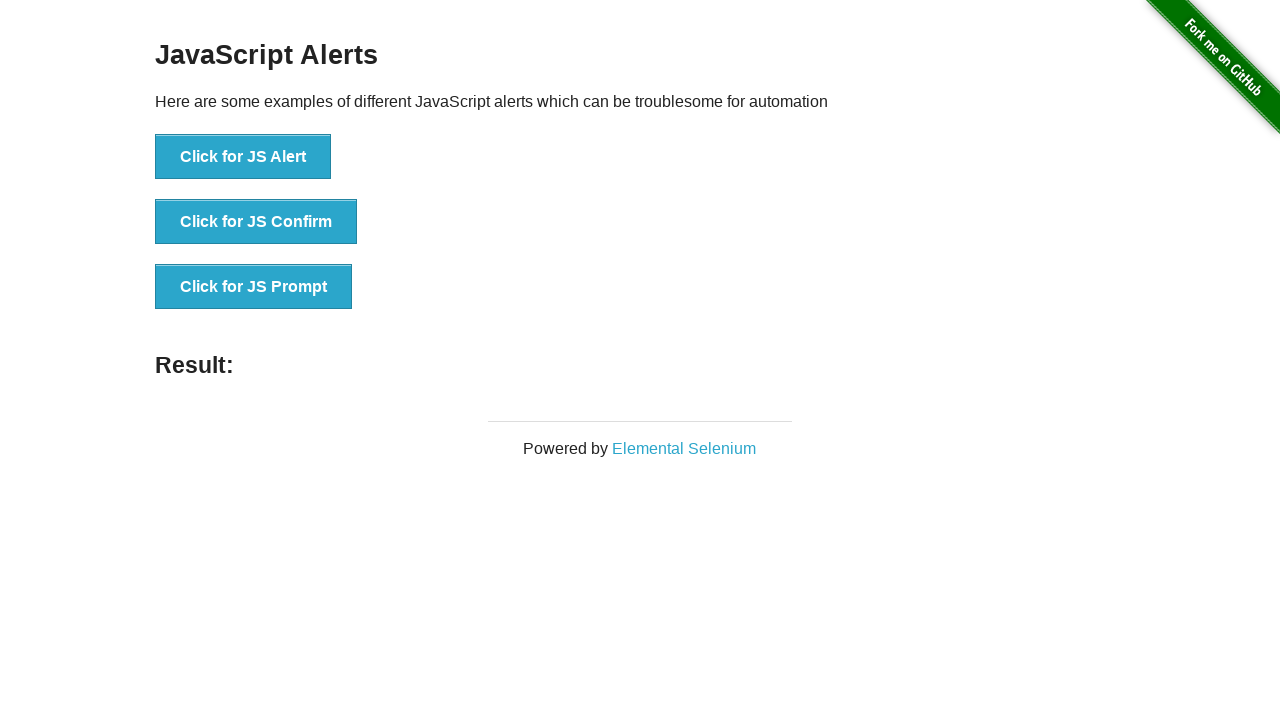

Clicked JS Prompt button to trigger prompt dialog at (254, 287) on xpath=//*[@id='content']/div/ul/li[3]/button
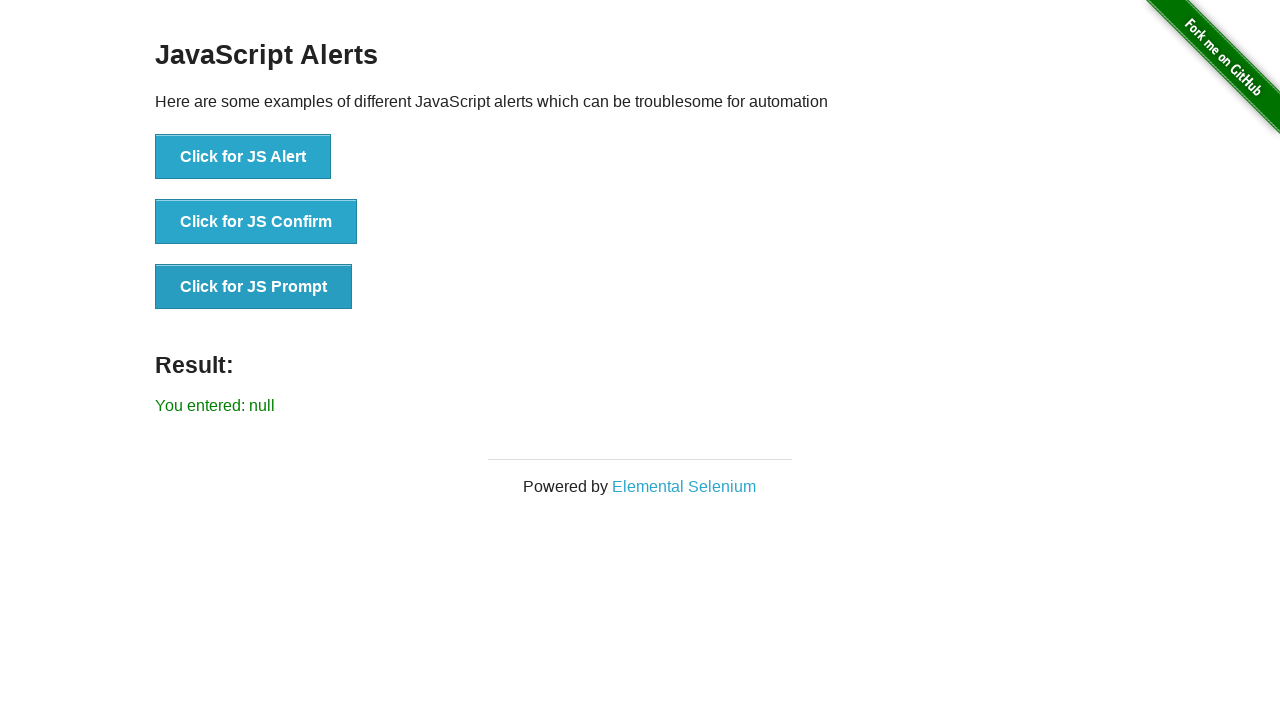

Set up dialog handler to accept prompt with text 'Test123'
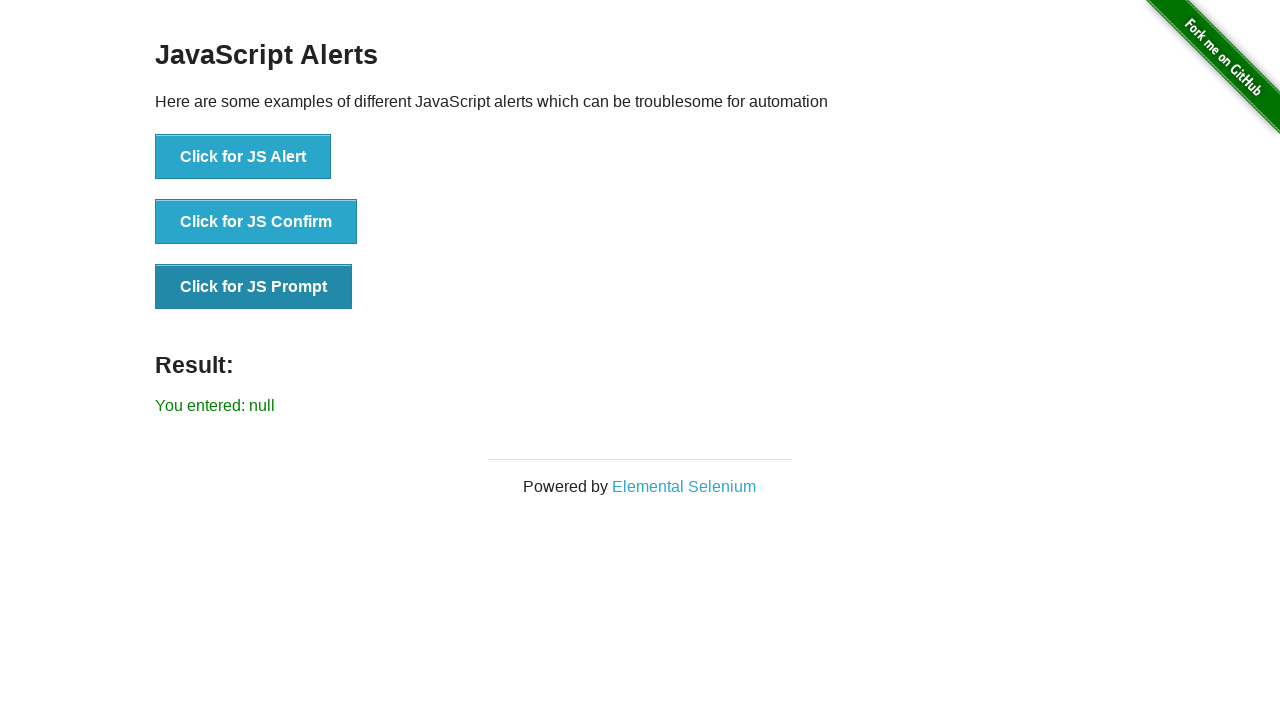

Evaluated JavaScript to trigger pending dialogs
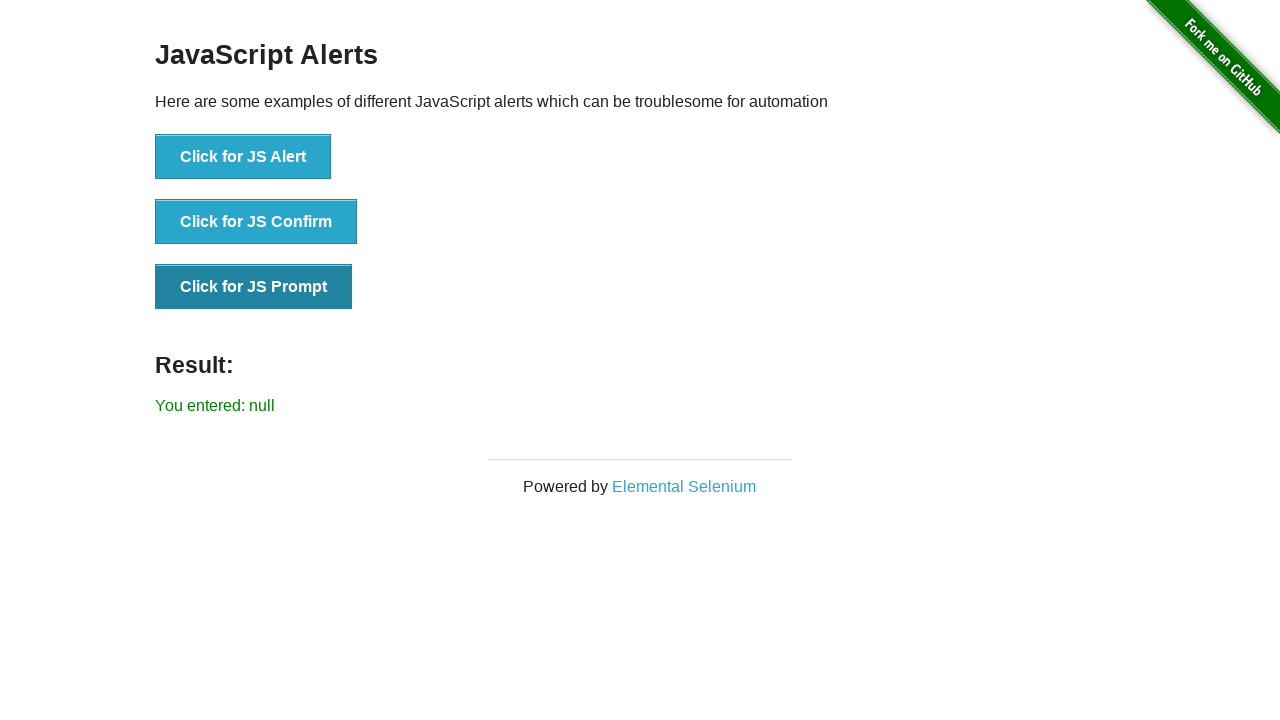

Result element appeared after accepting prompt dialog
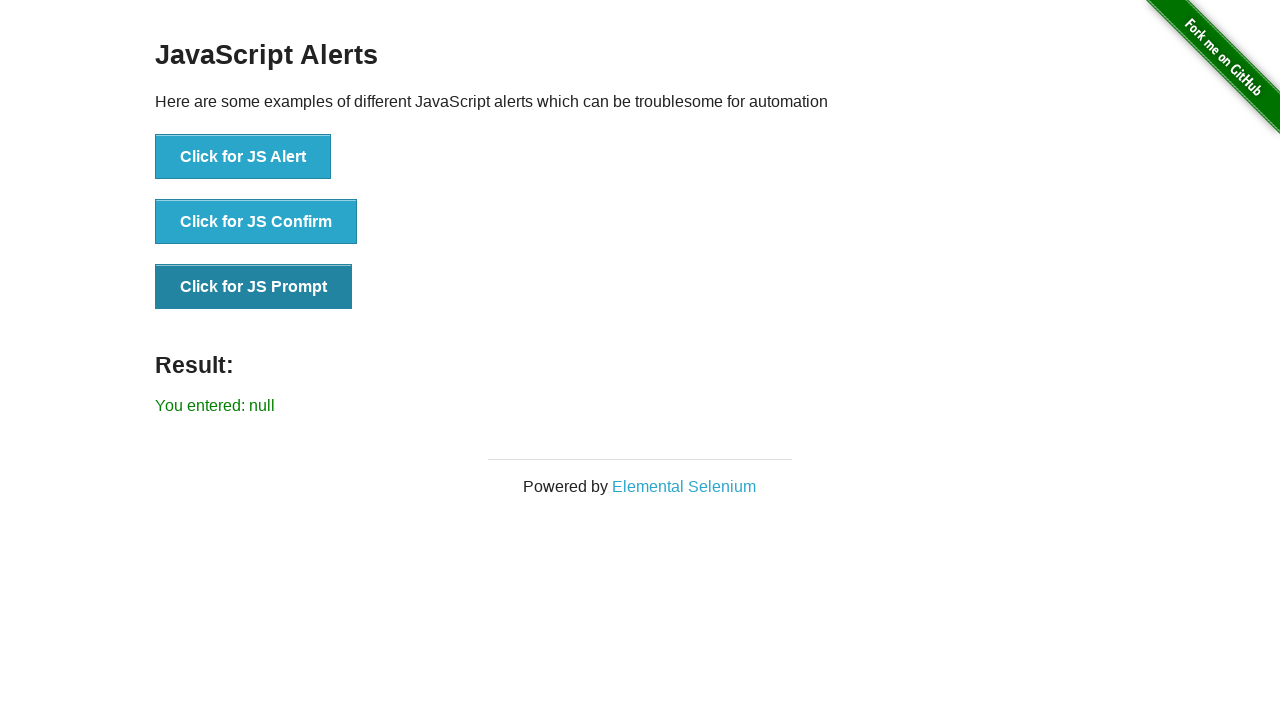

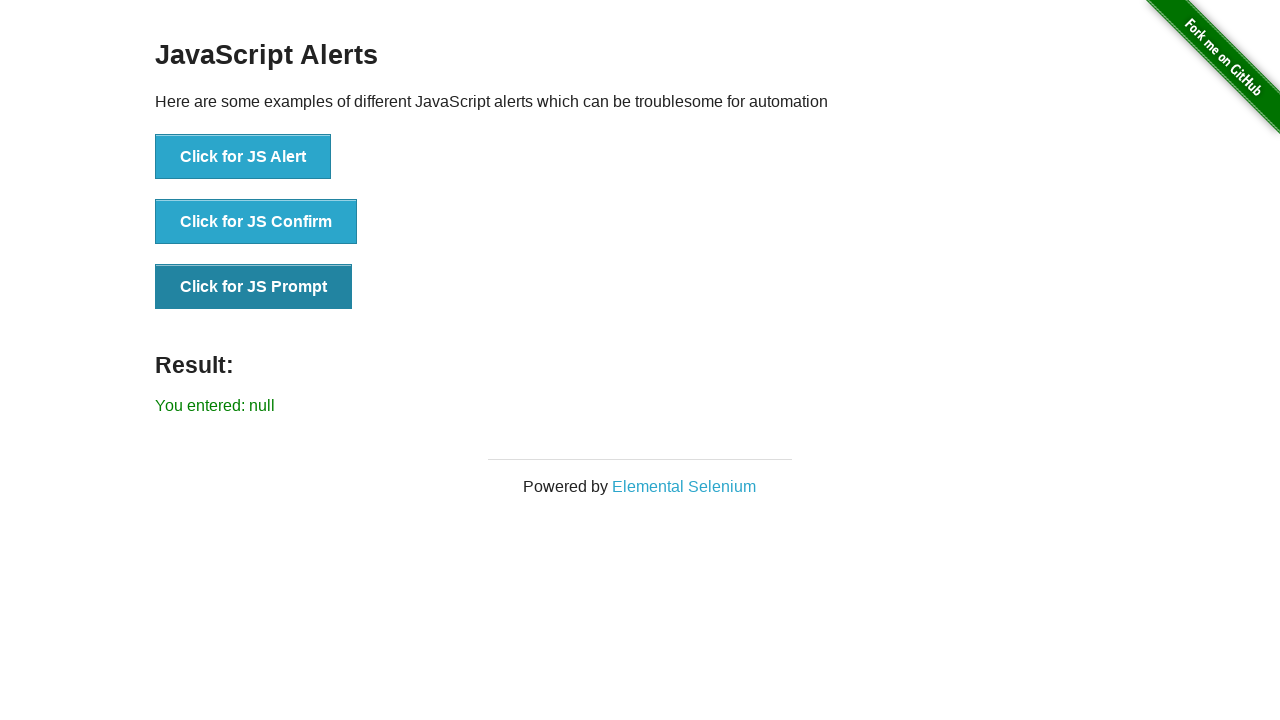